Tests basic form element interactions including clicking a checkbox, filling an email input field with text, and clearing the field.

Starting URL: https://www.selenium.dev/selenium/web/inputs.html

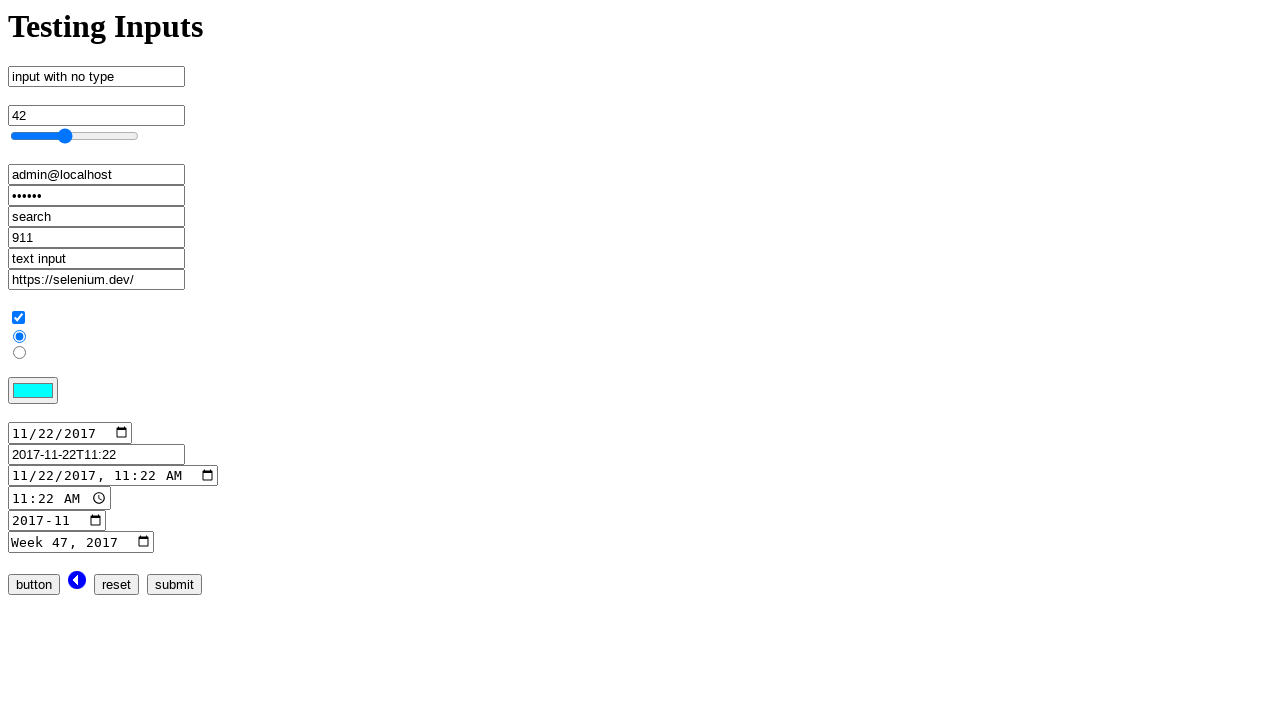

Clicked on checkbox input element at (18, 318) on input[name='checkbox_input']
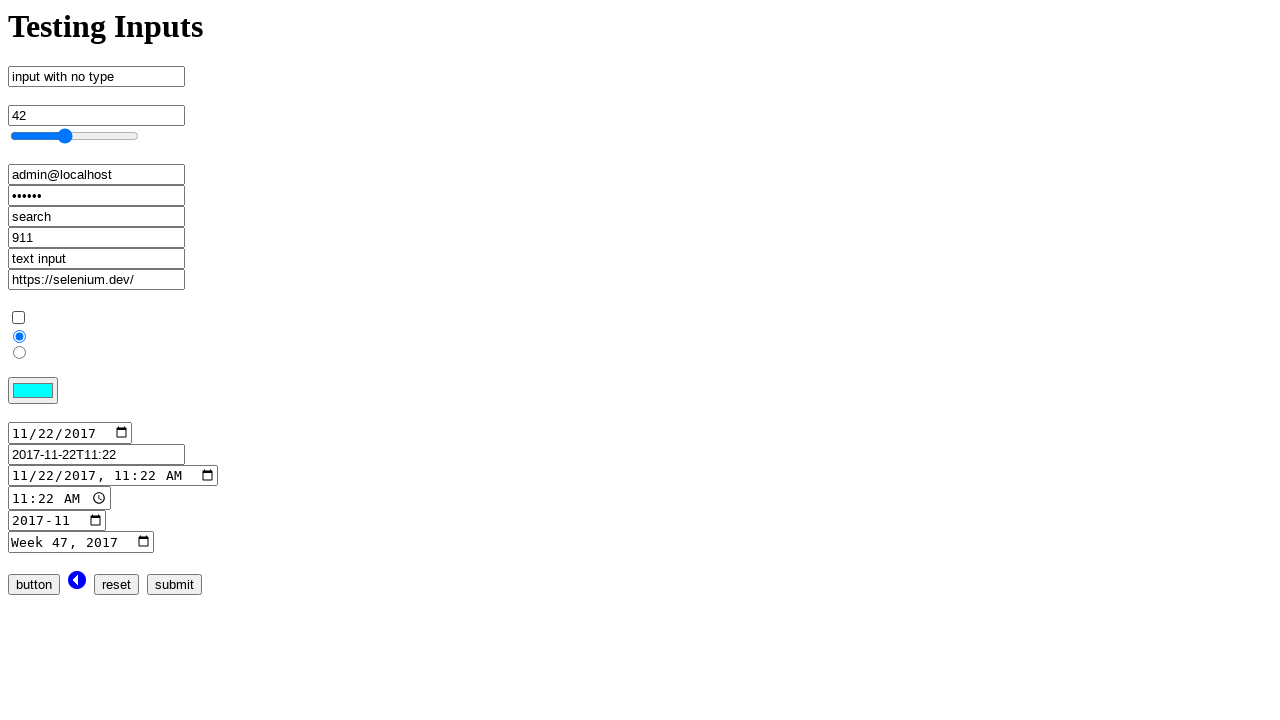

Verified checkbox state
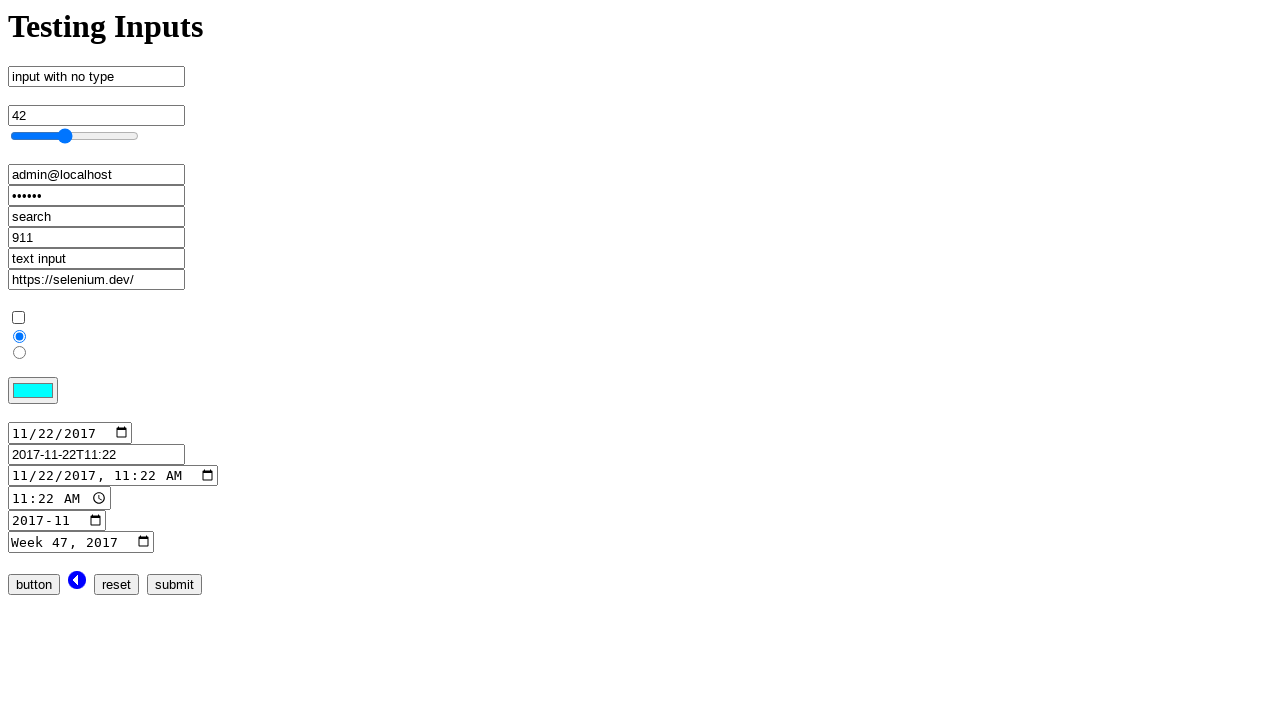

Cleared email input field on input[name='email_input']
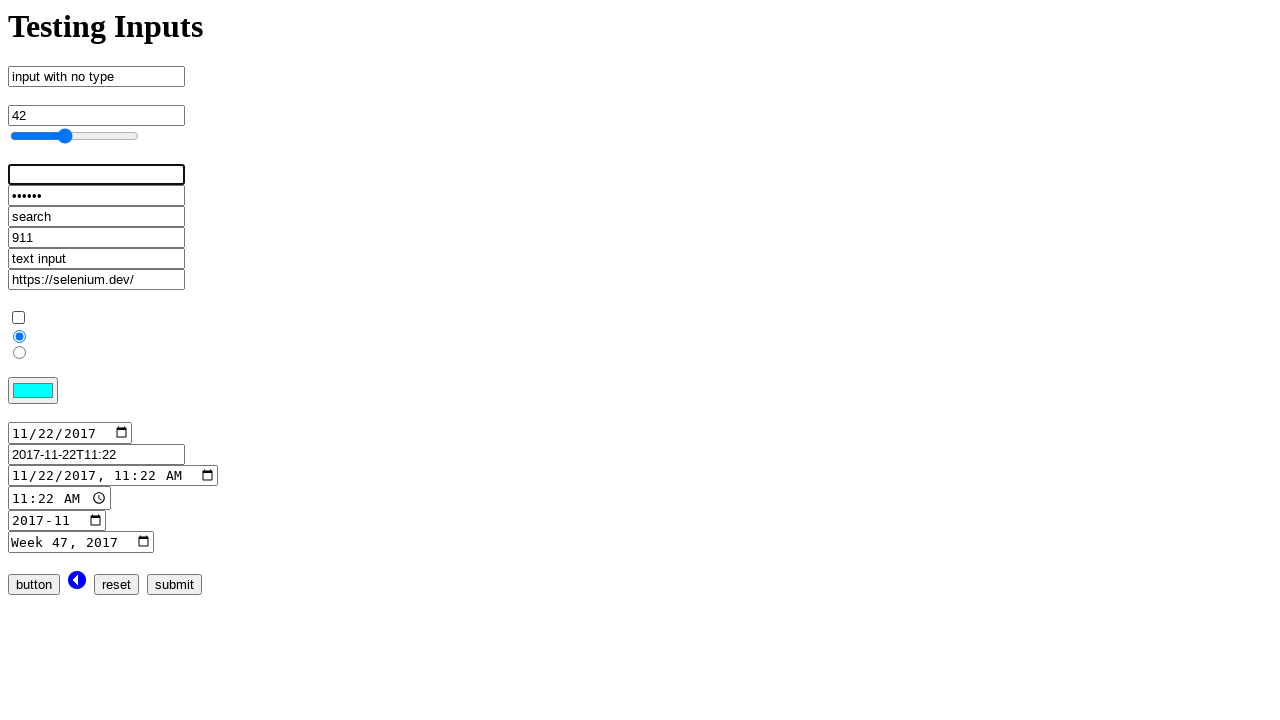

Filled email input field with 'admin@localhost.dev' on input[name='email_input']
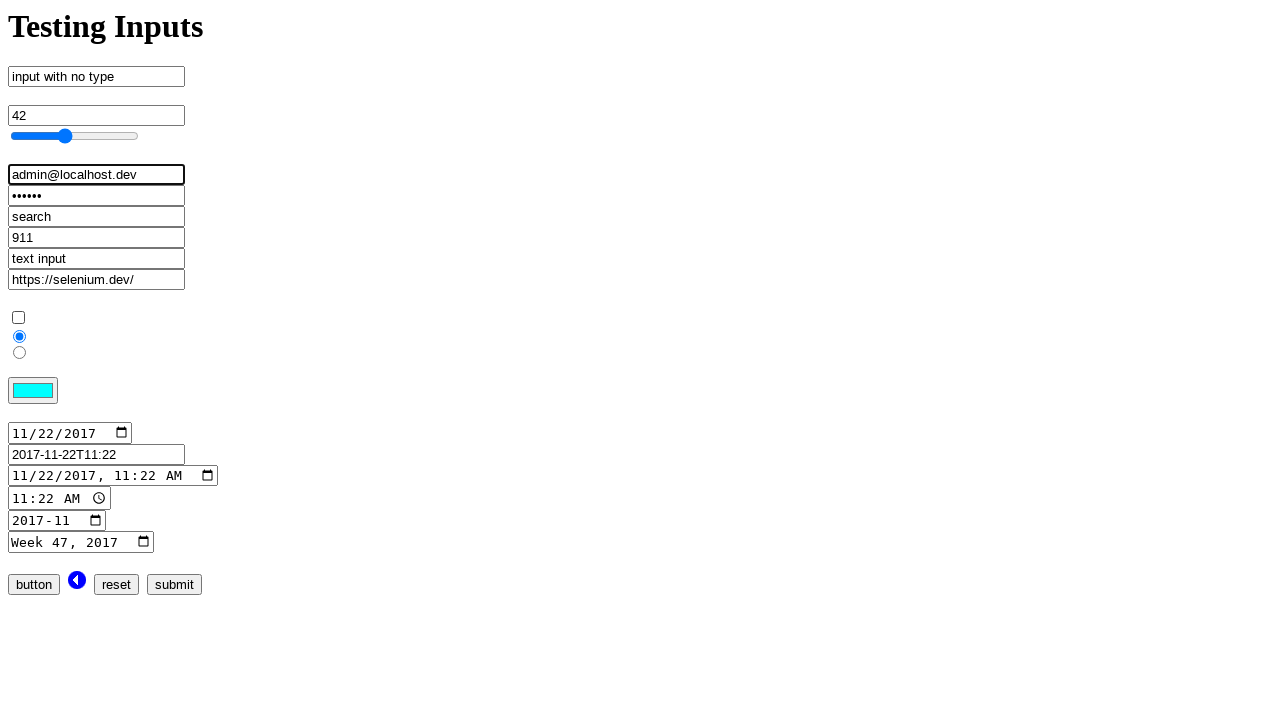

Retrieved email input field value to verify entry
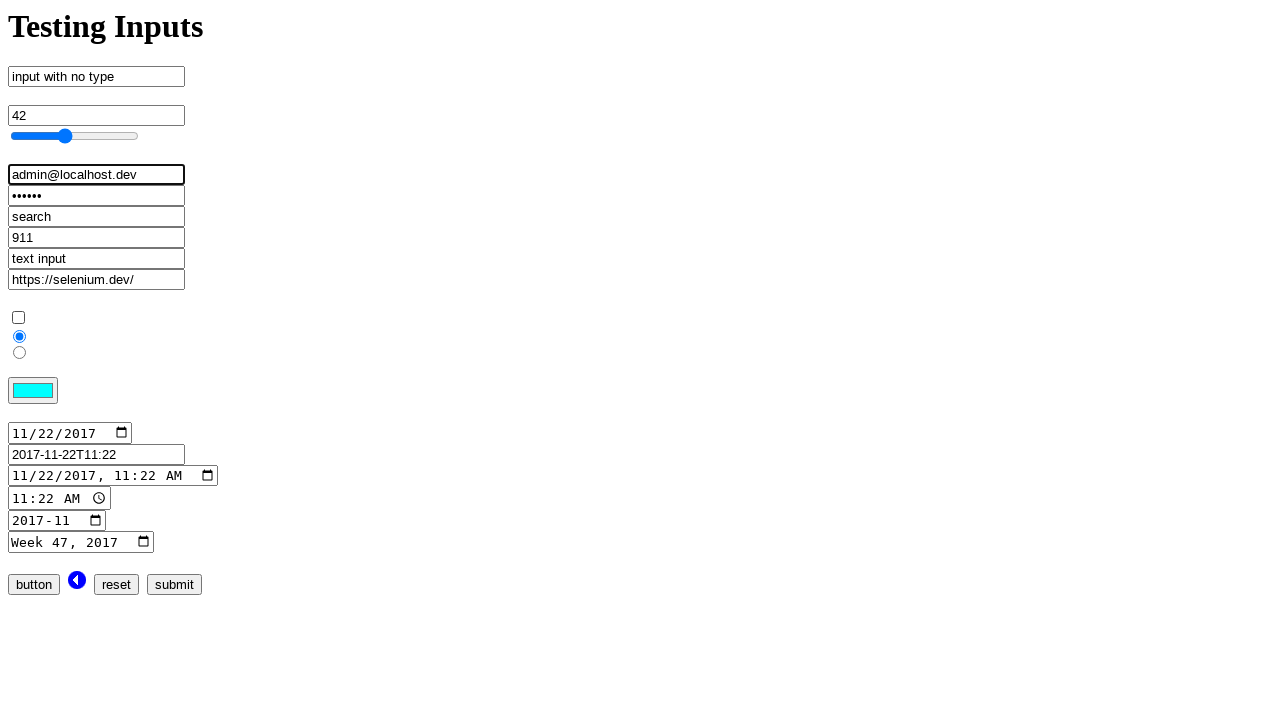

Cleared email input field on input[name='email_input']
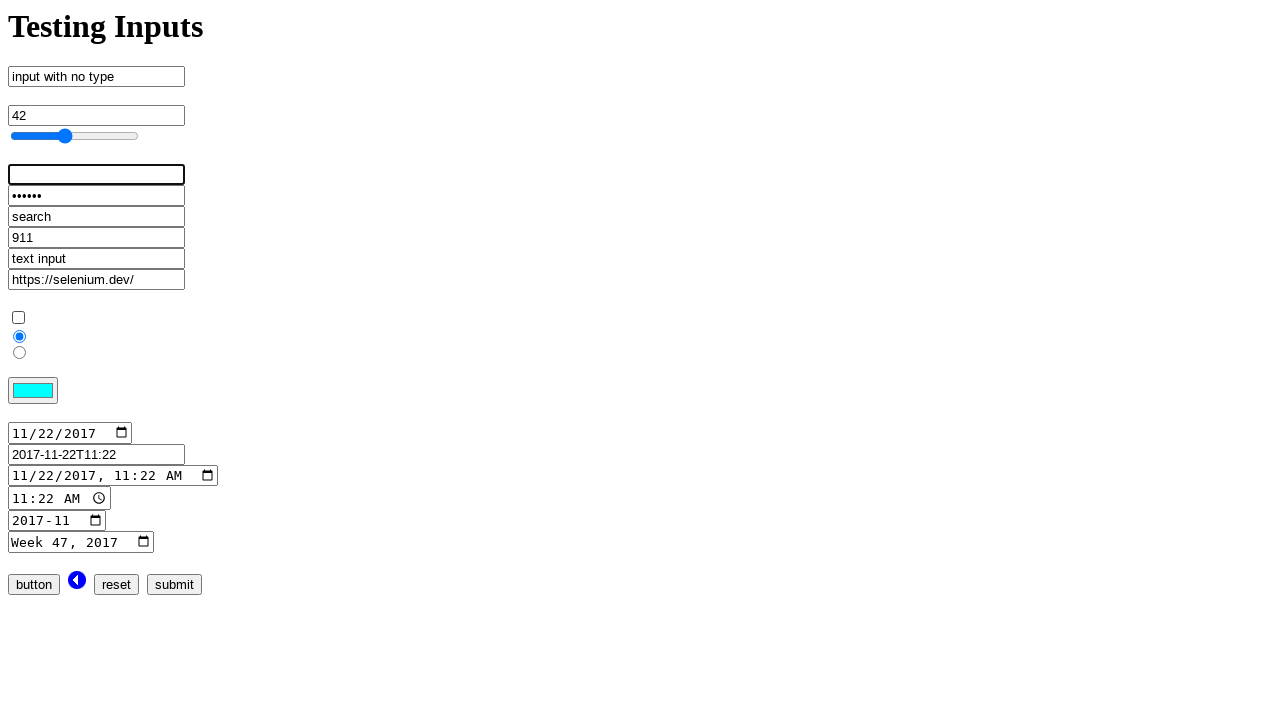

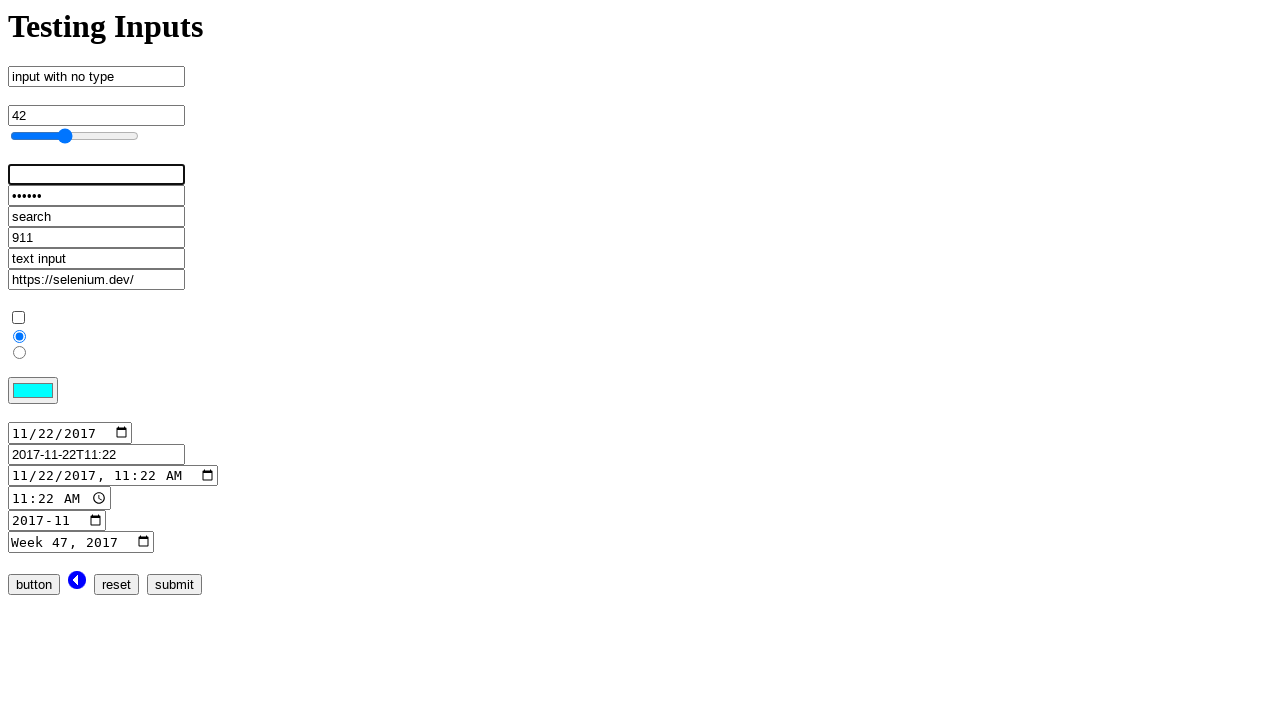